Tests simple alert functionality by clicking the Simple Alert button, reading the alert text, and accepting it

Starting URL: https://training-support.net/webelements/alerts

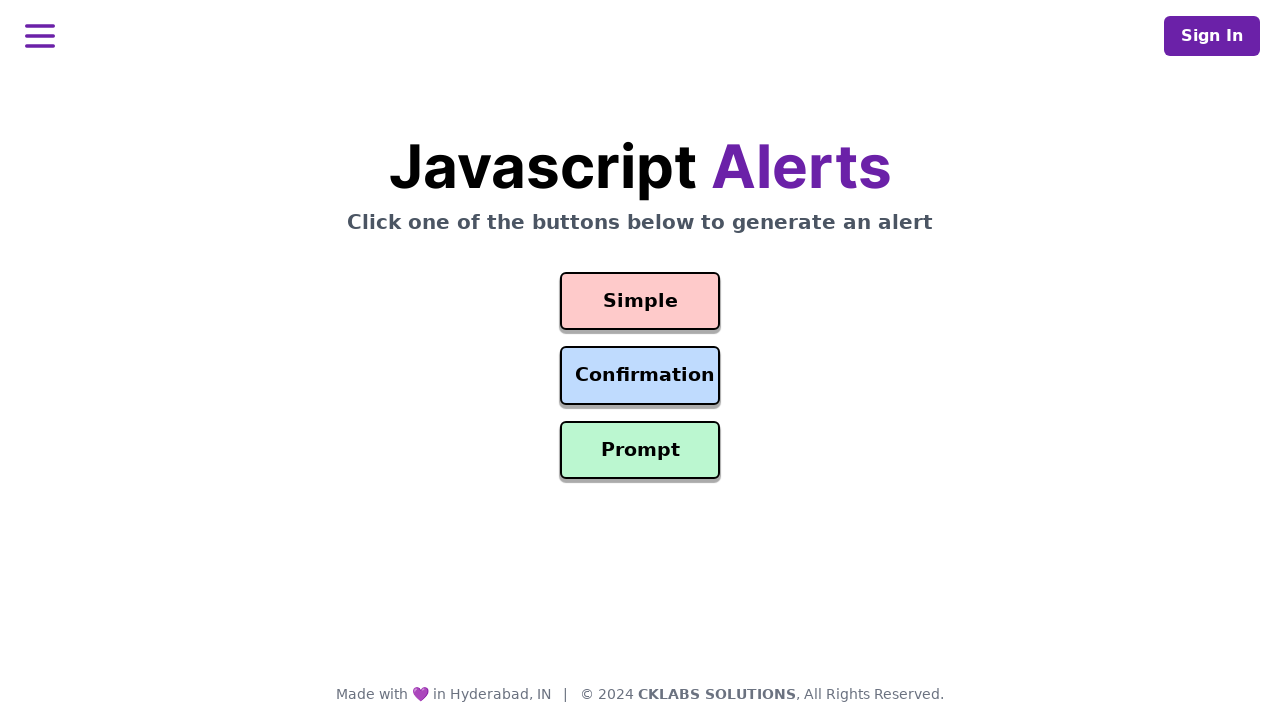

Clicked the Simple Alert button at (640, 301) on #simple
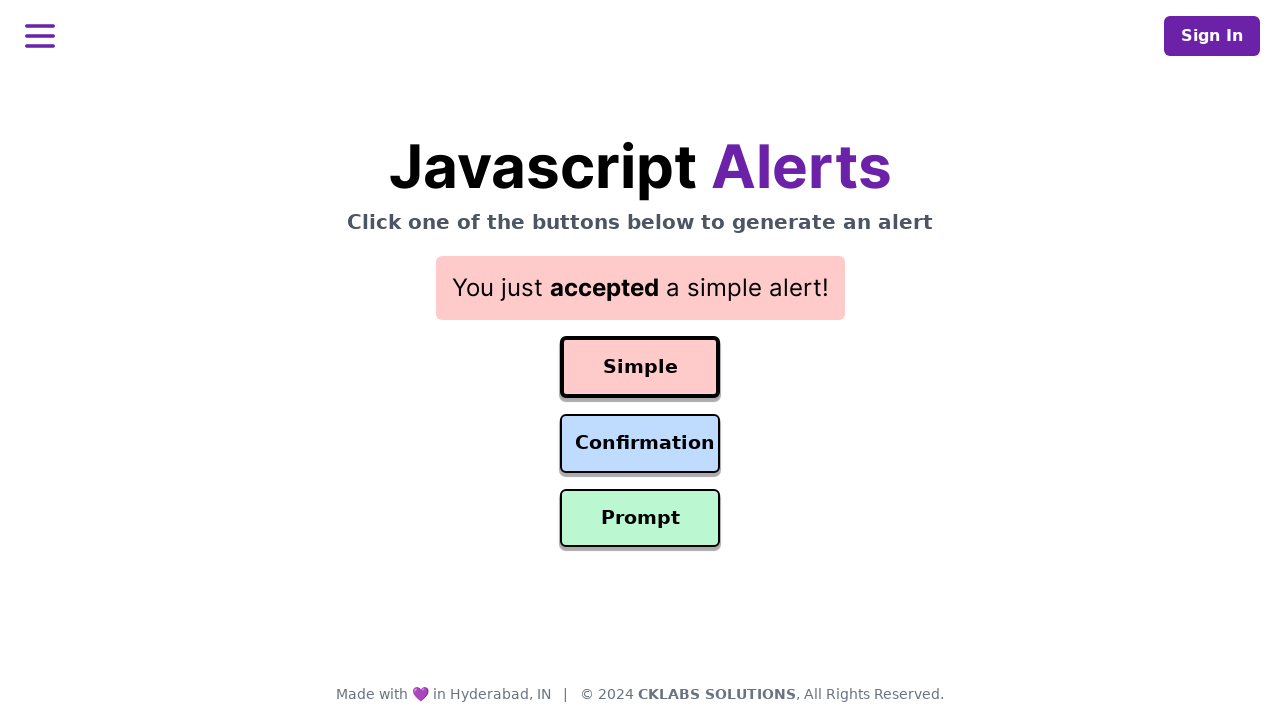

Set up dialog handler to accept alerts
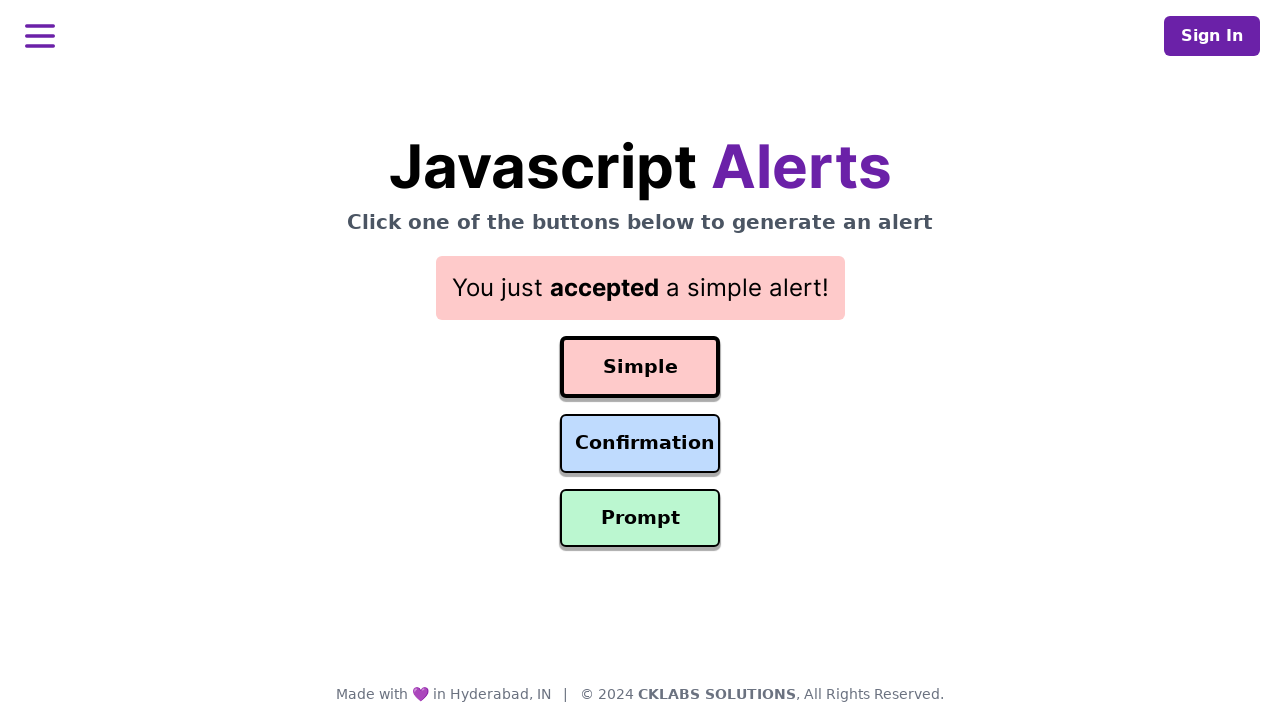

Clicked the Simple Alert button to trigger dialog at (640, 367) on #simple
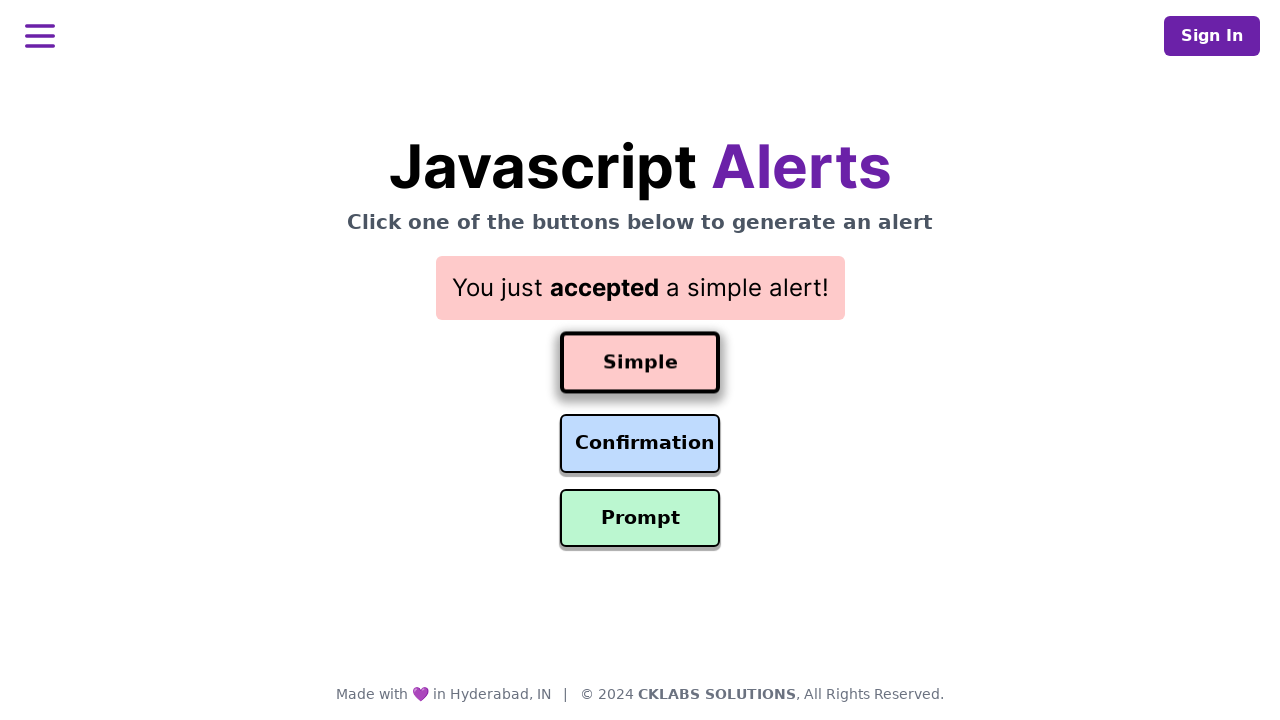

Waited for result element to appear
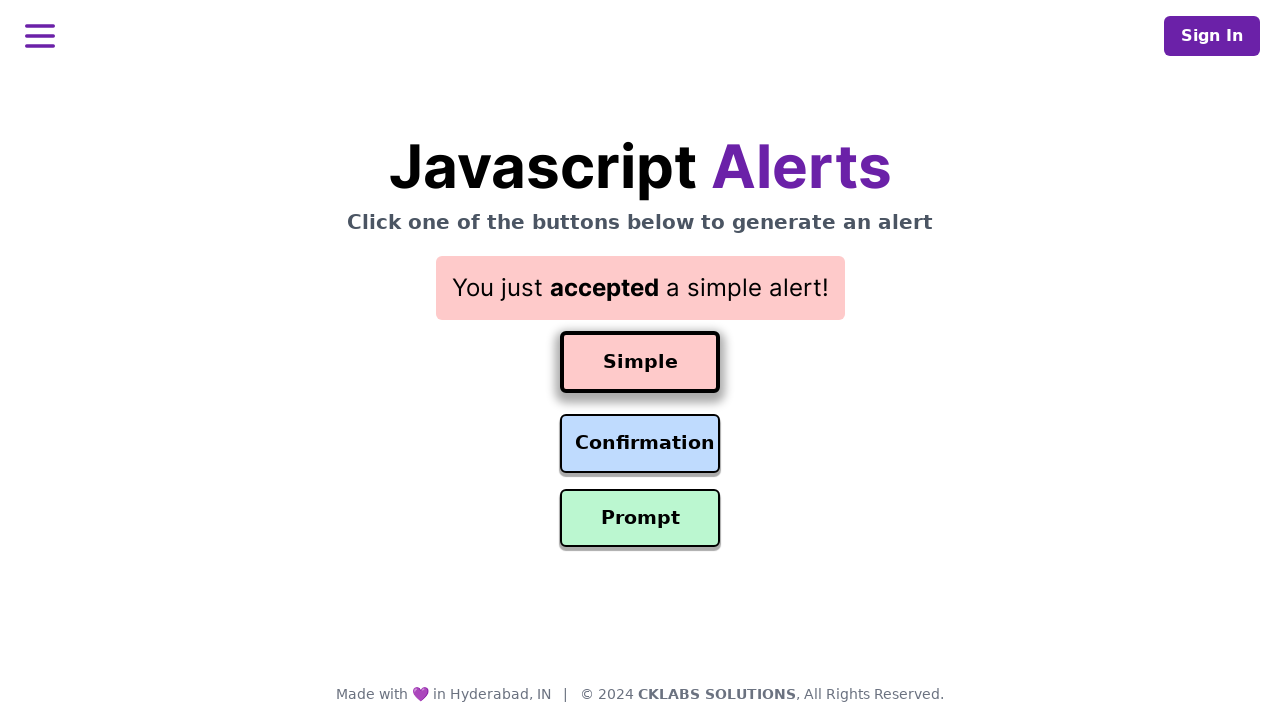

Retrieved result text: You just accepted a simple alert!
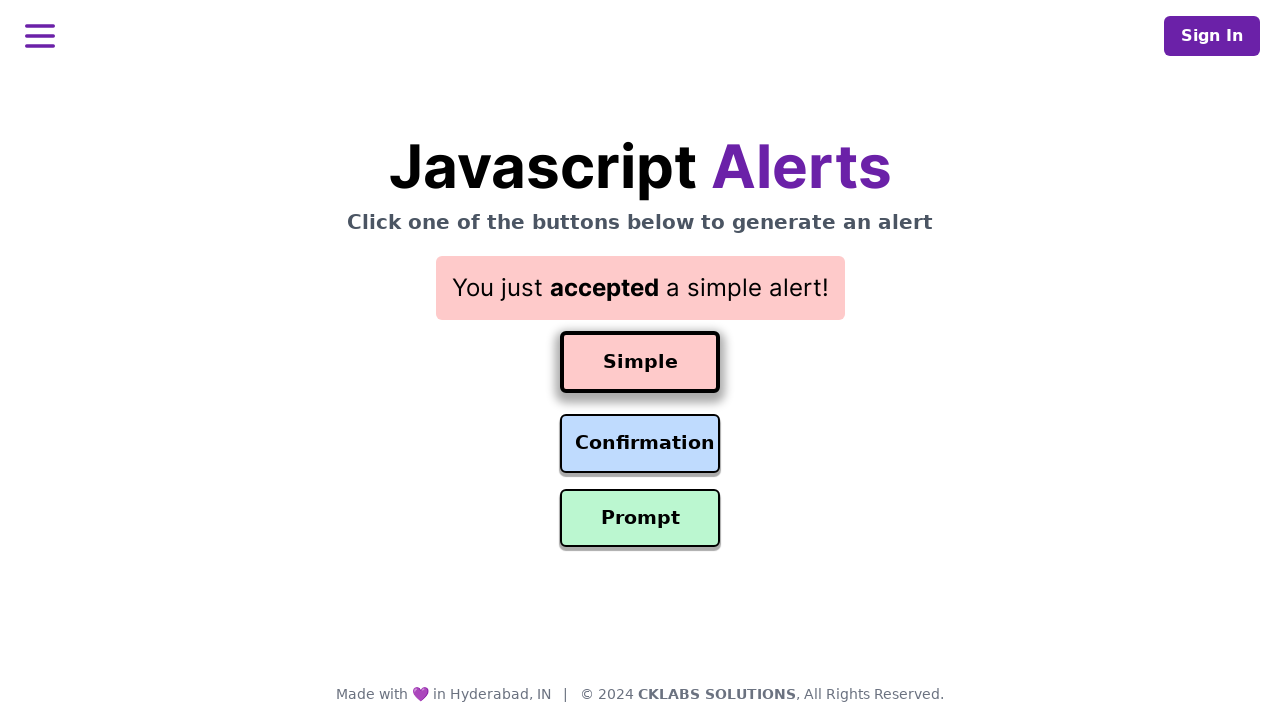

Printed action result: You just accepted a simple alert!
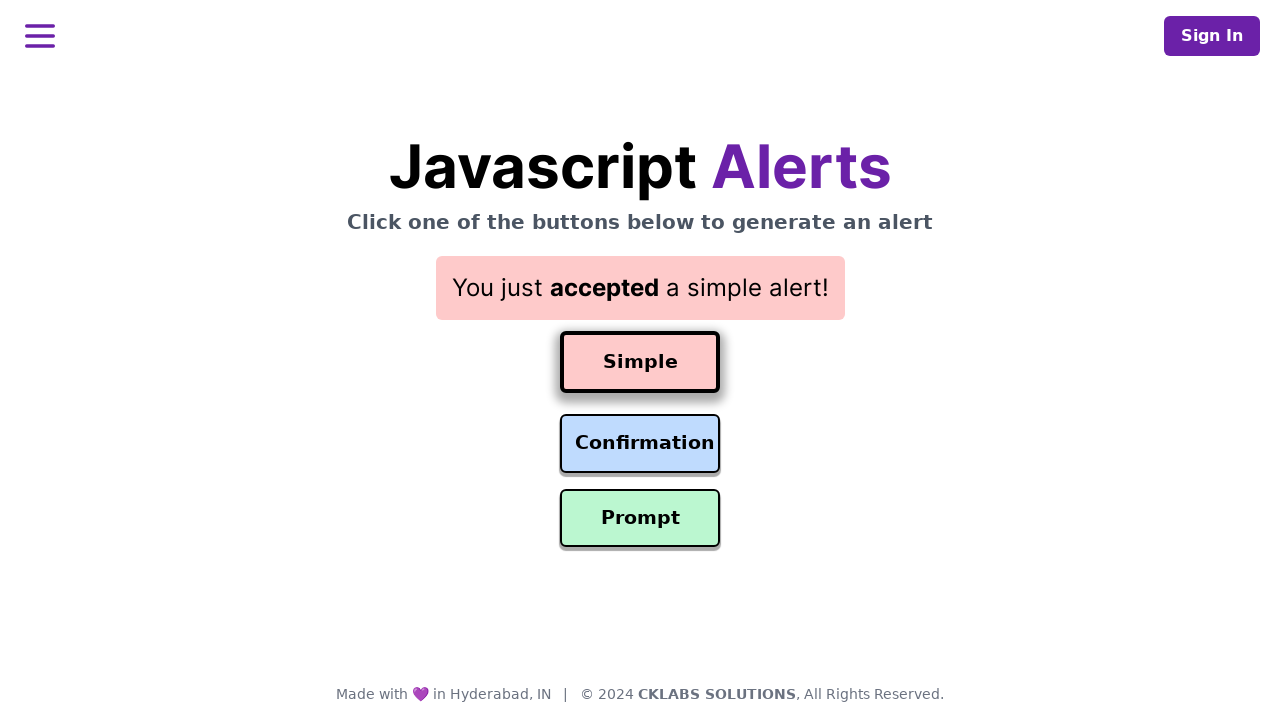

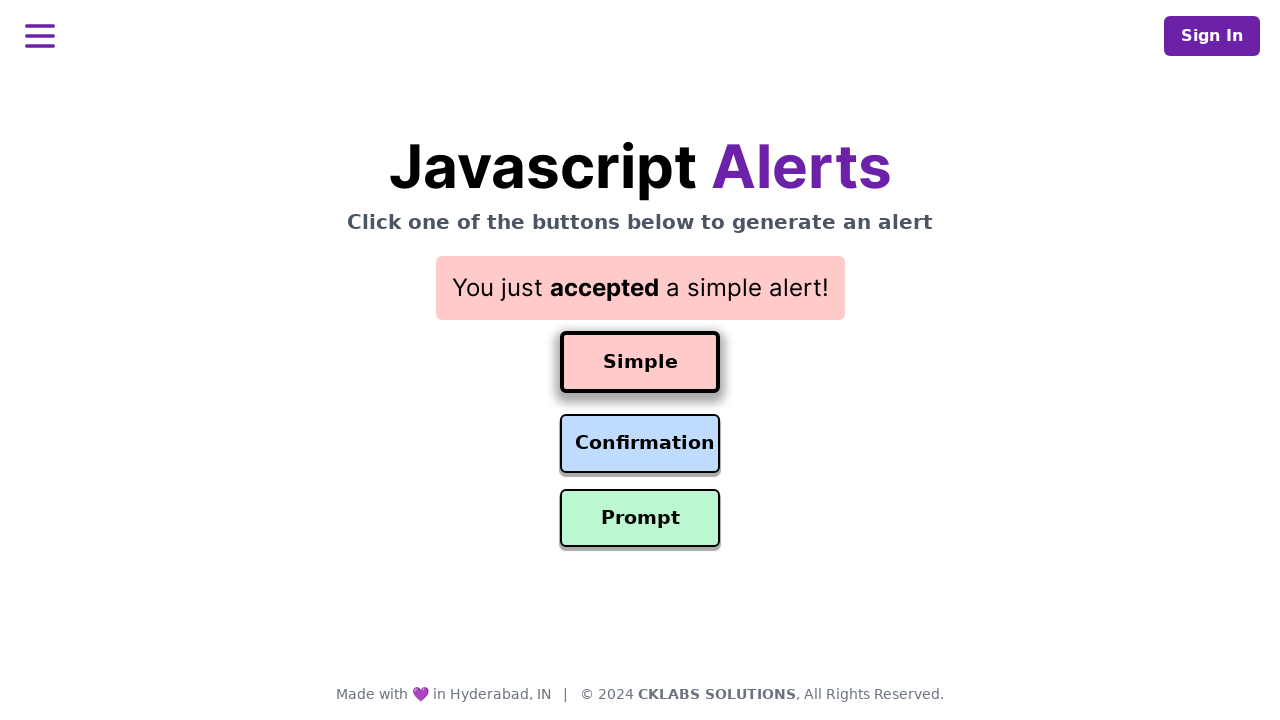